Tests GitHub's advanced search form by filling in search criteria (search term, repository owner, date range, and programming language) and submitting the form to perform a search.

Starting URL: https://github.com/search/advanced

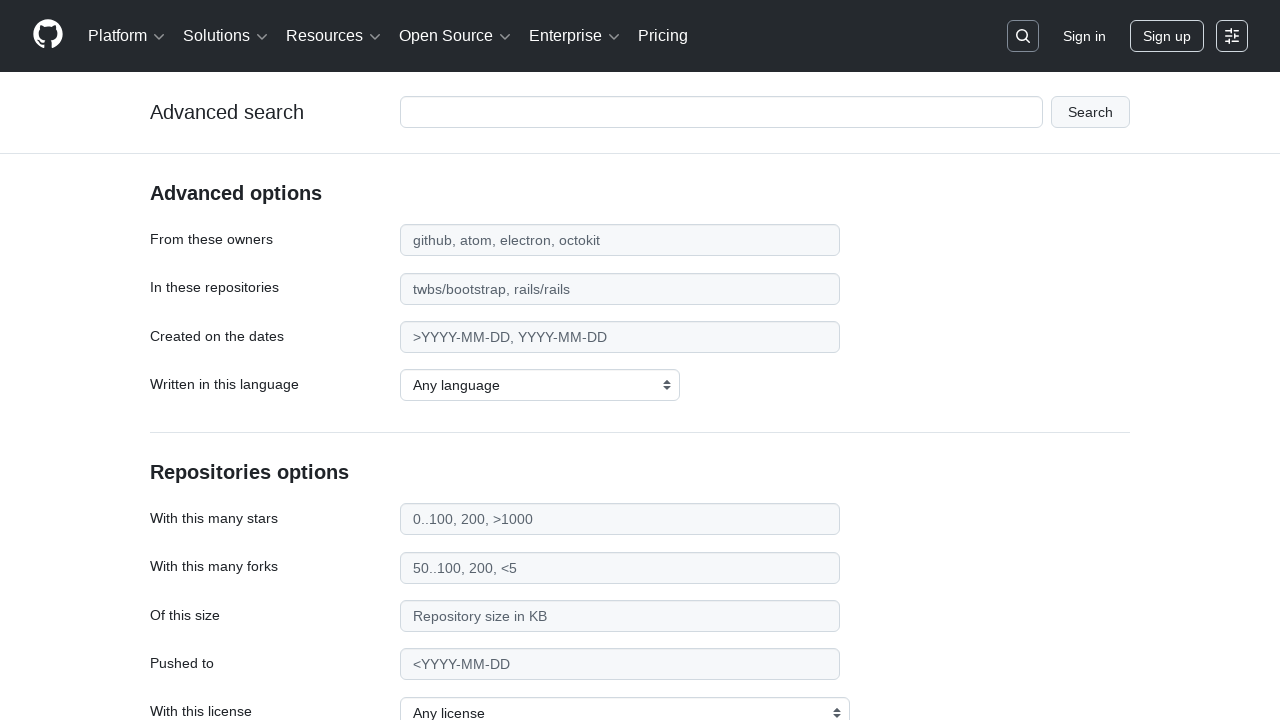

Filled search term field with 'web-scraping' on #adv_code_search input.js-advanced-search-input
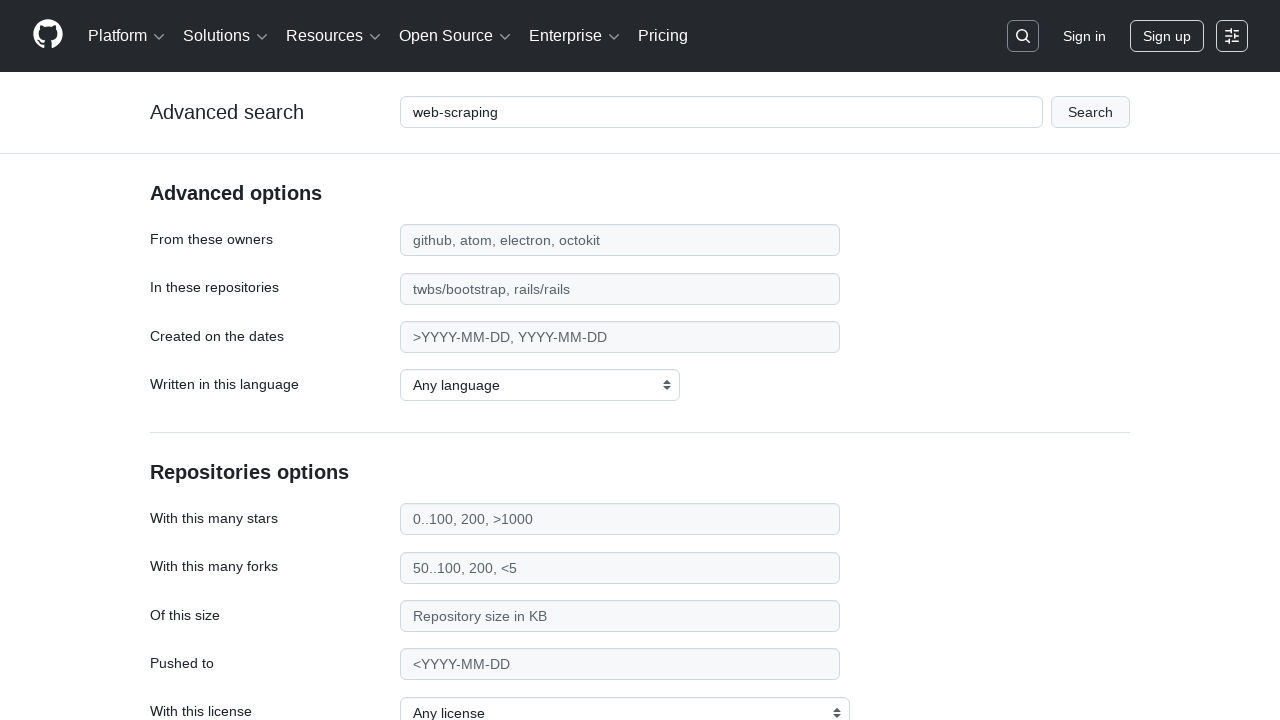

Filled repository owner field with 'microsoft' on #search_from
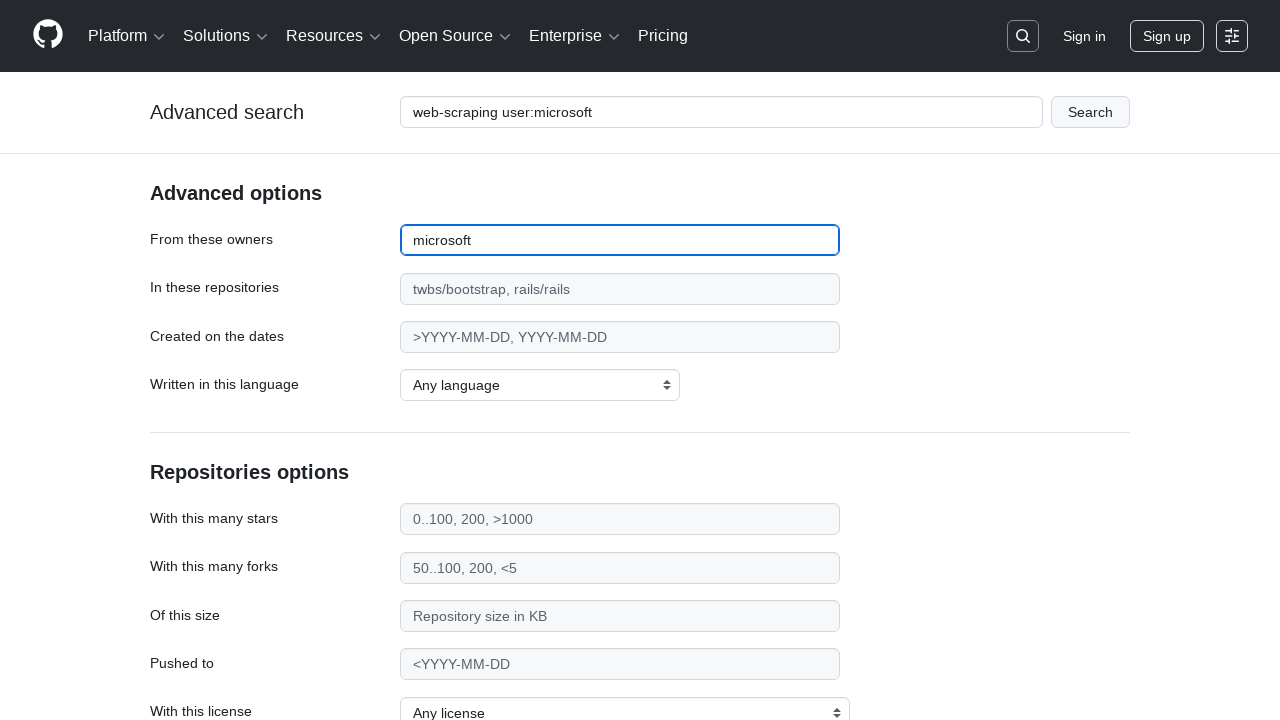

Filled date field with '>2020' on #search_date
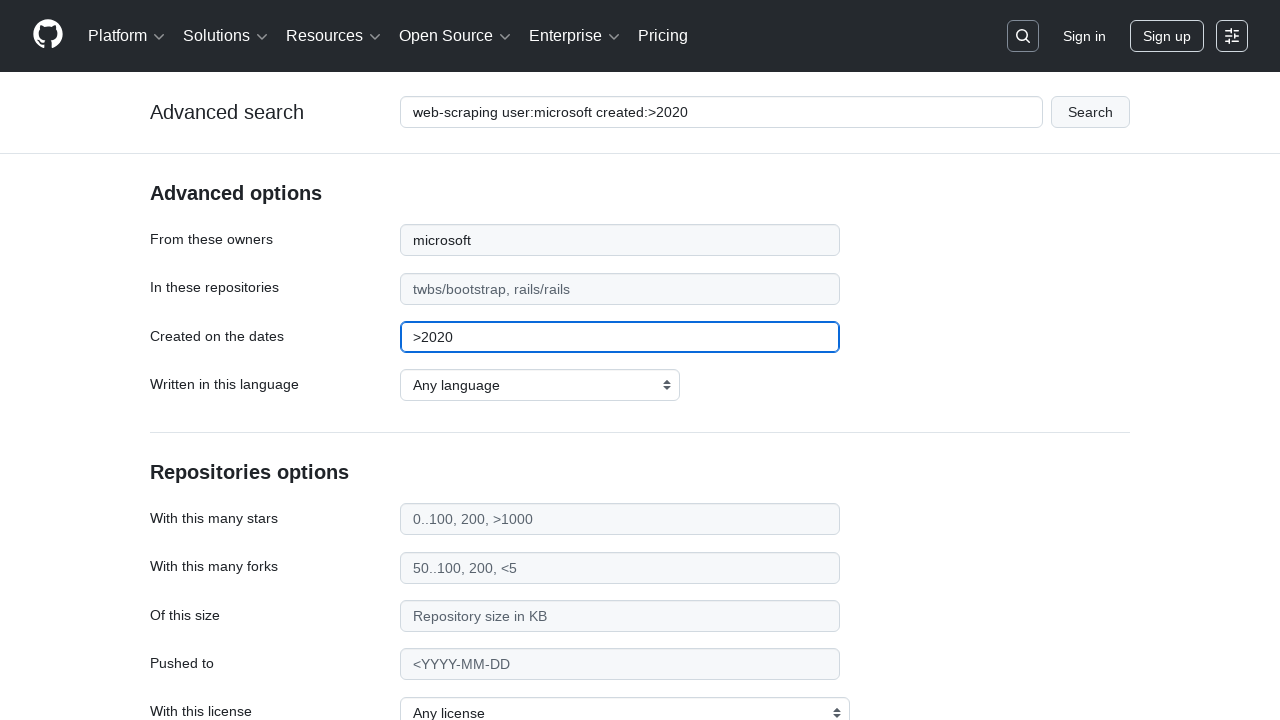

Selected 'Python' from programming language dropdown on select#search_language
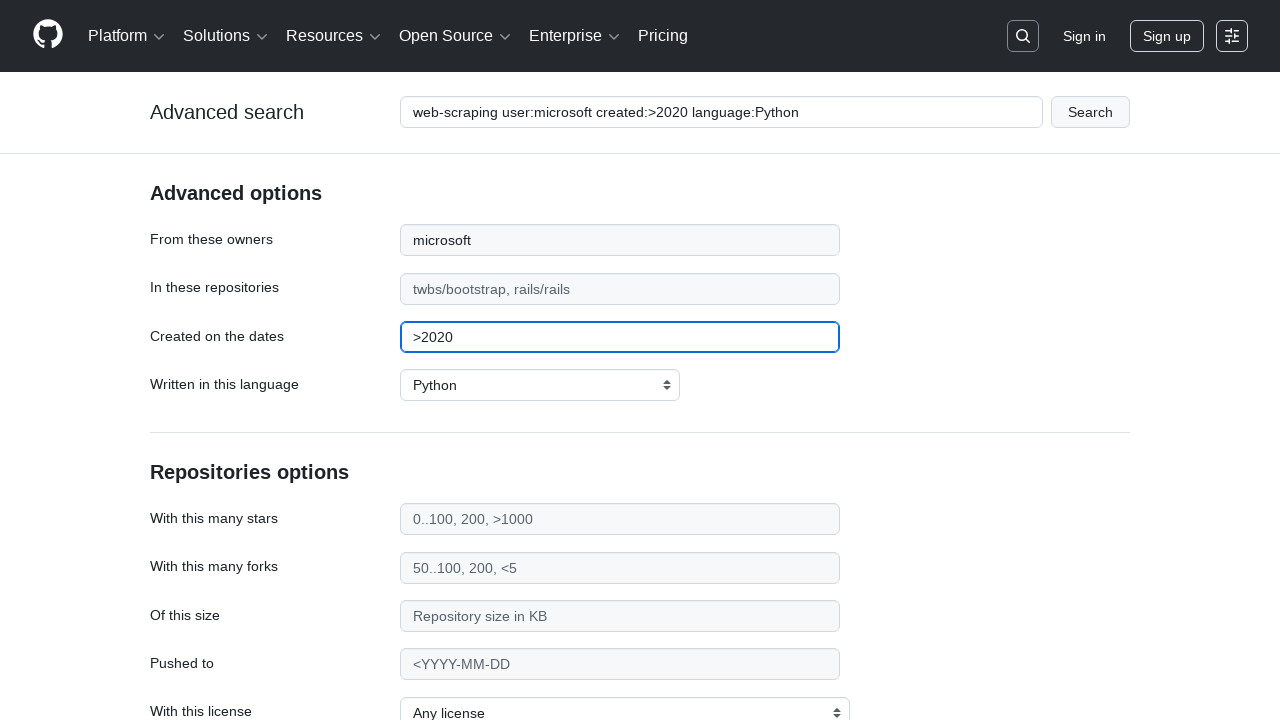

Clicked submit button to perform advanced search at (1090, 112) on #adv_code_search button[type="submit"]
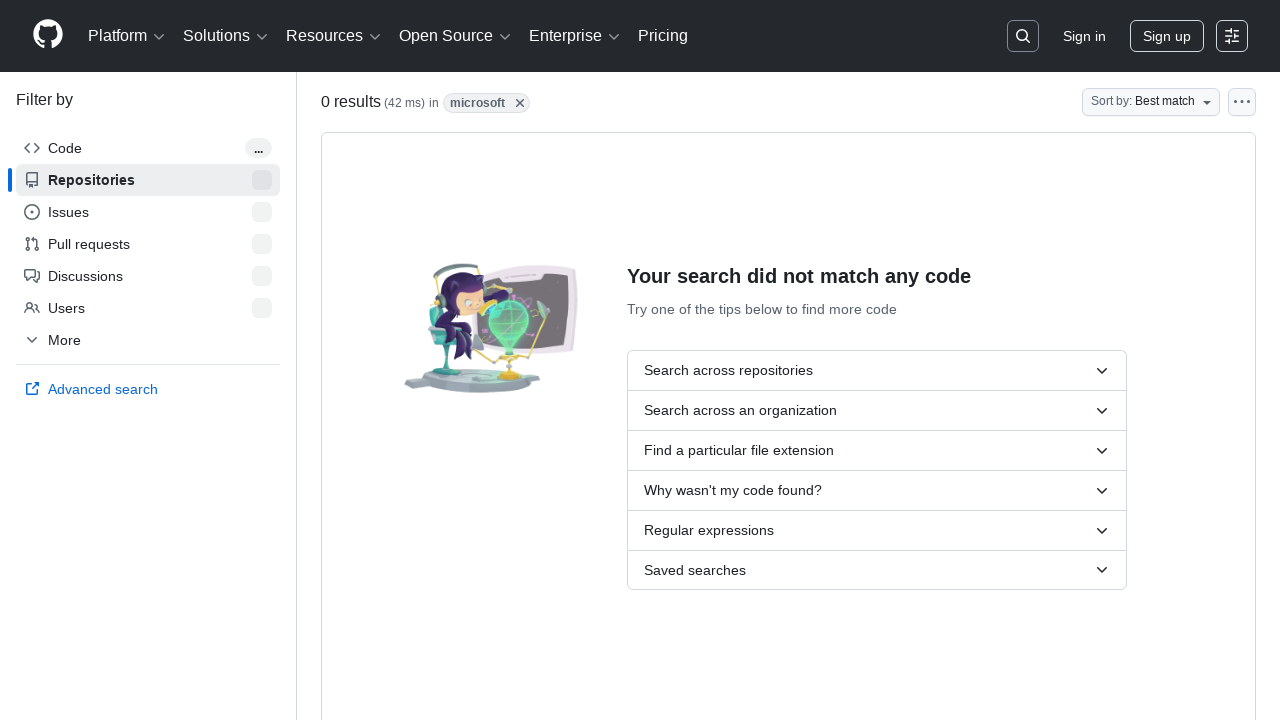

Waited for search results page to fully load (networkidle)
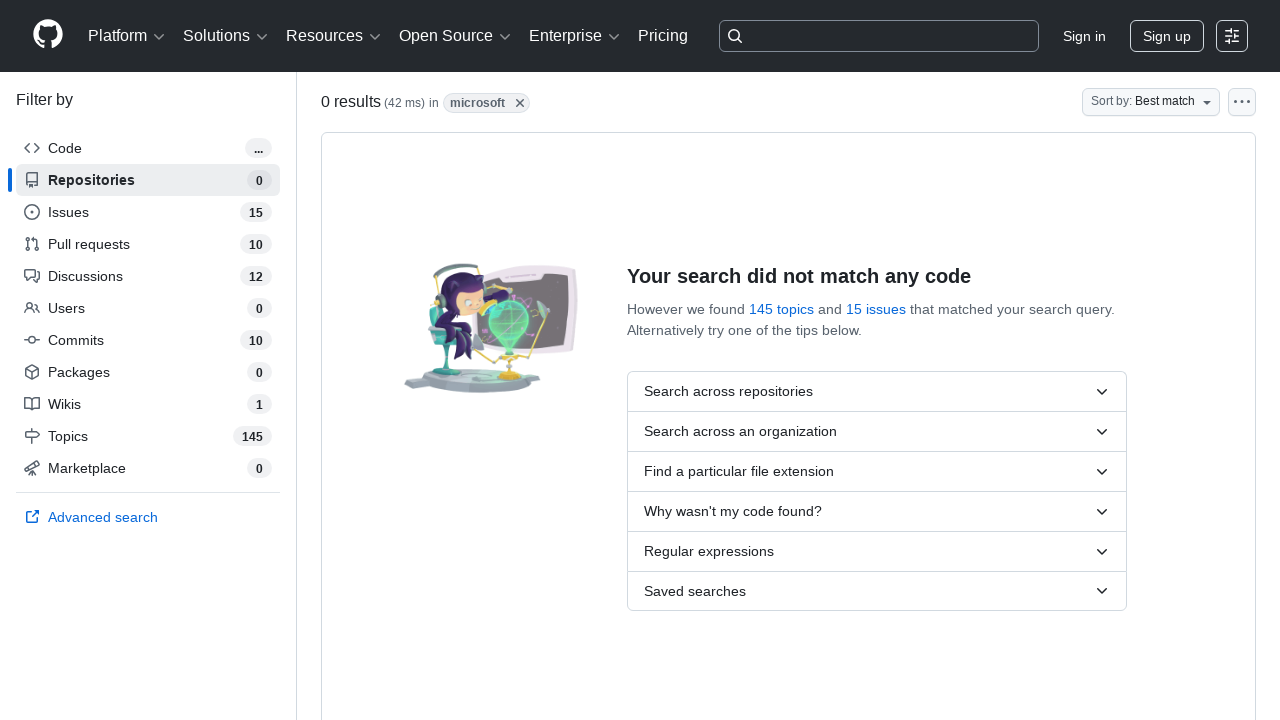

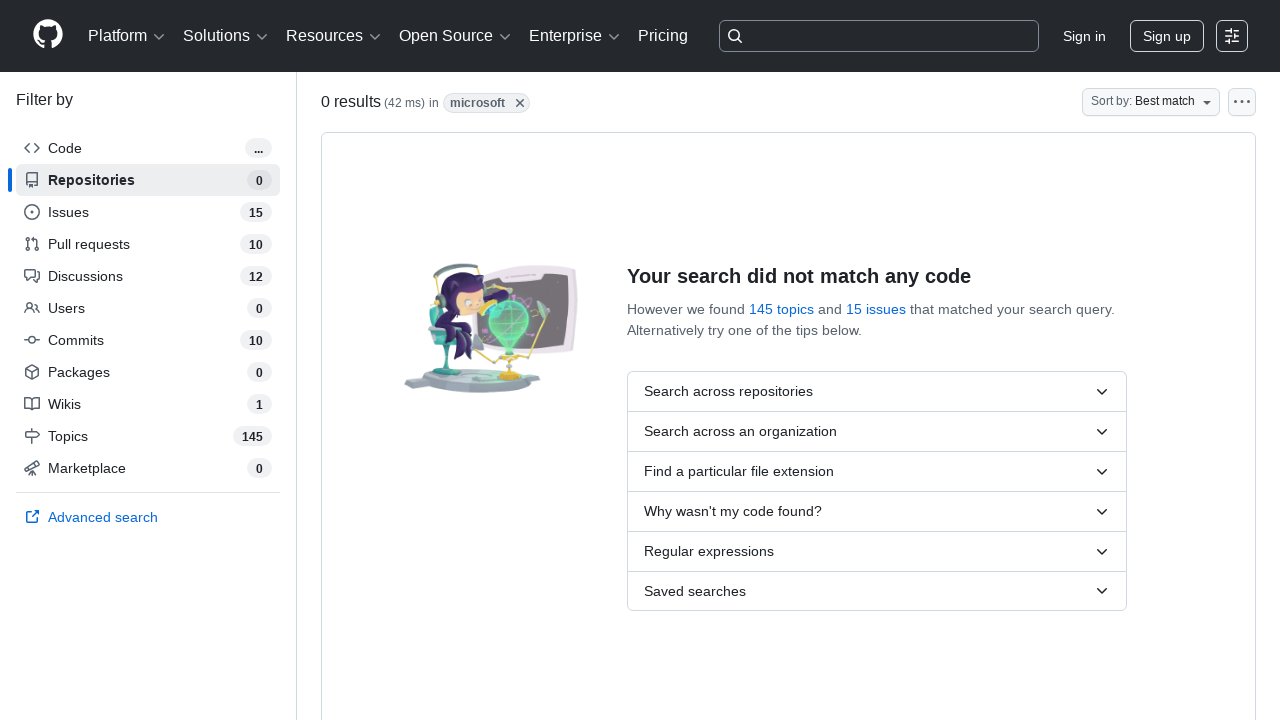